Tests click-and-hold functionality by clicking and holding on an element, then moving to another element on the page

Starting URL: https://selenium08.blogspot.com/2020/01/click-and-hold.html

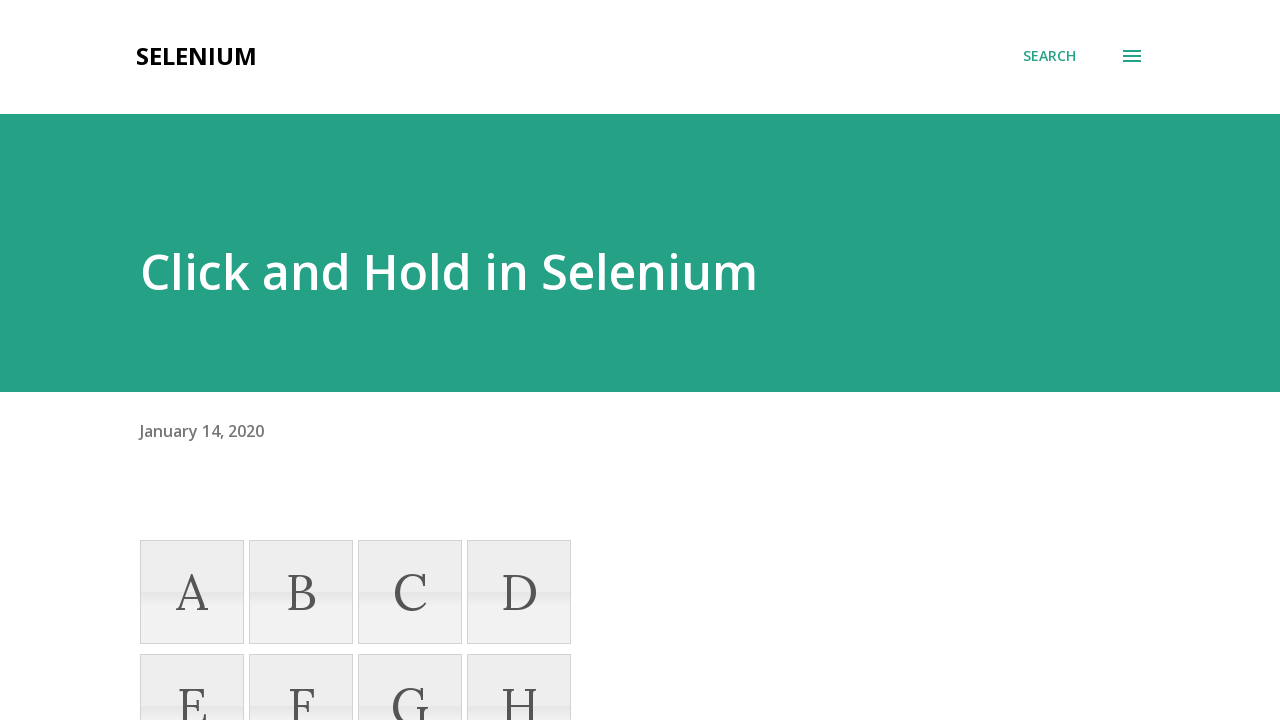

Located the 'C' list item element
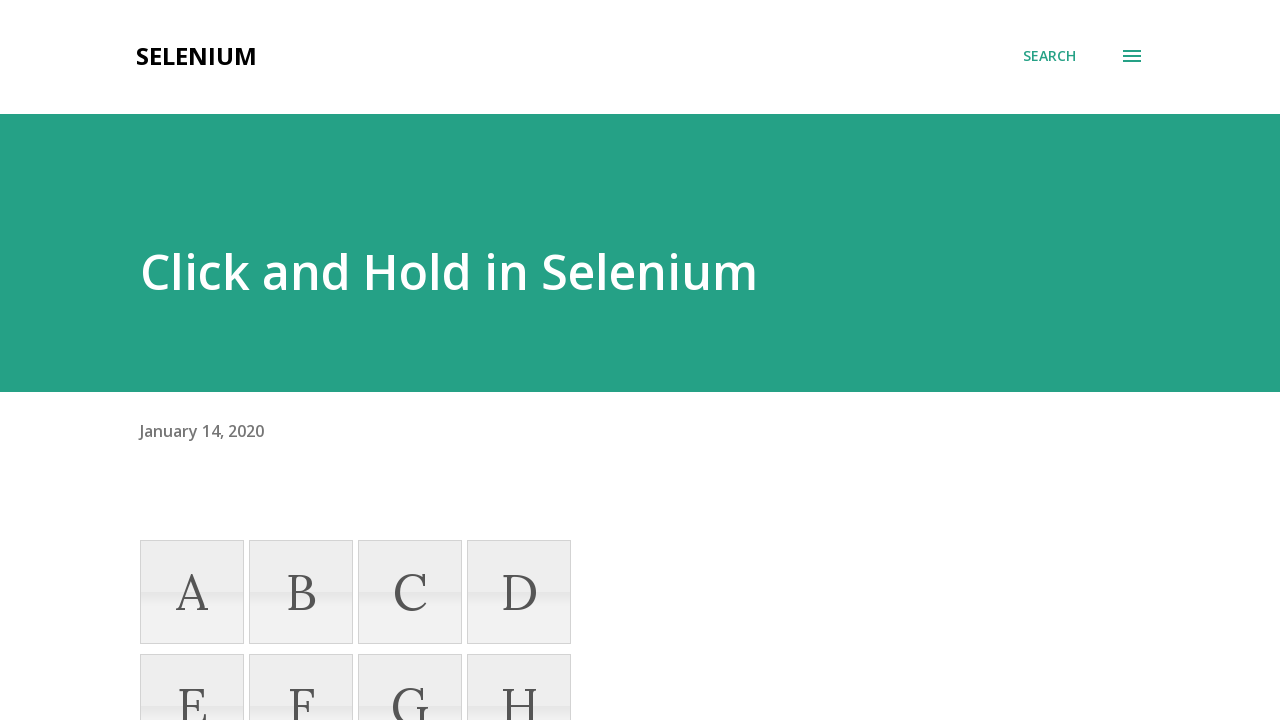

Hovered mouse over 'C' list item at (410, 592) on xpath=//li[text()= 'C']
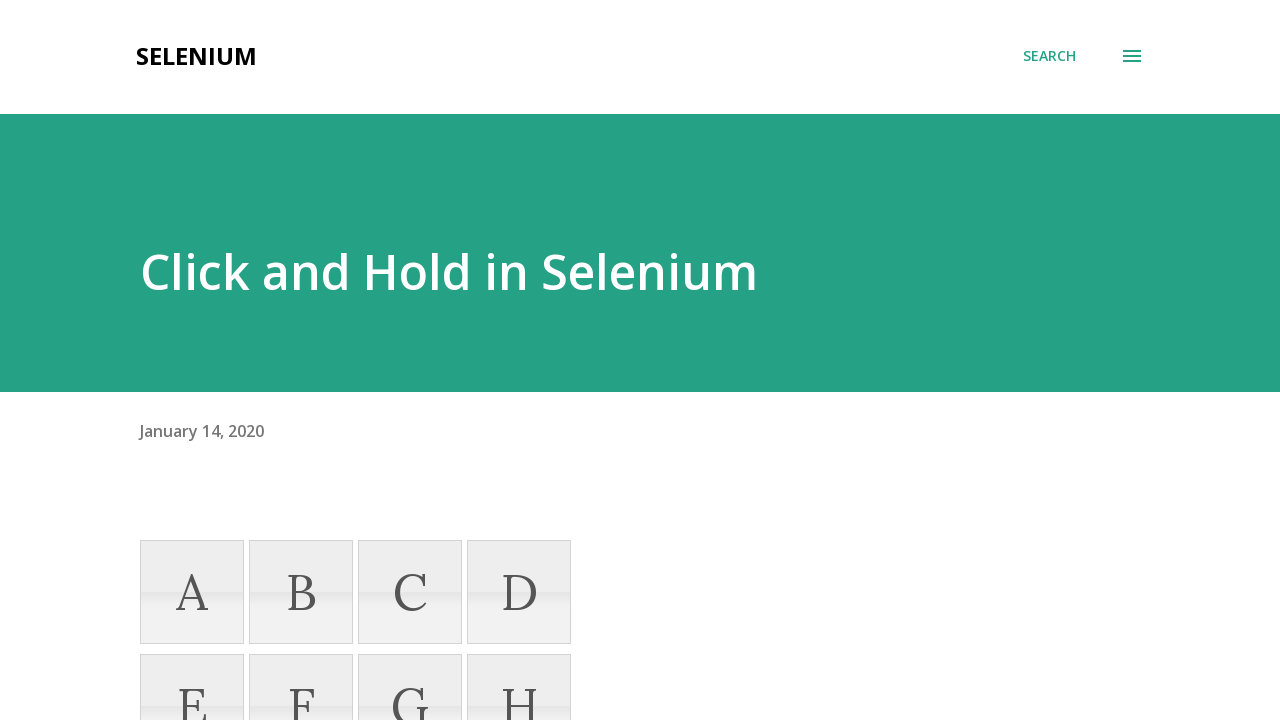

Pressed and held mouse button down on 'C' element at (410, 592)
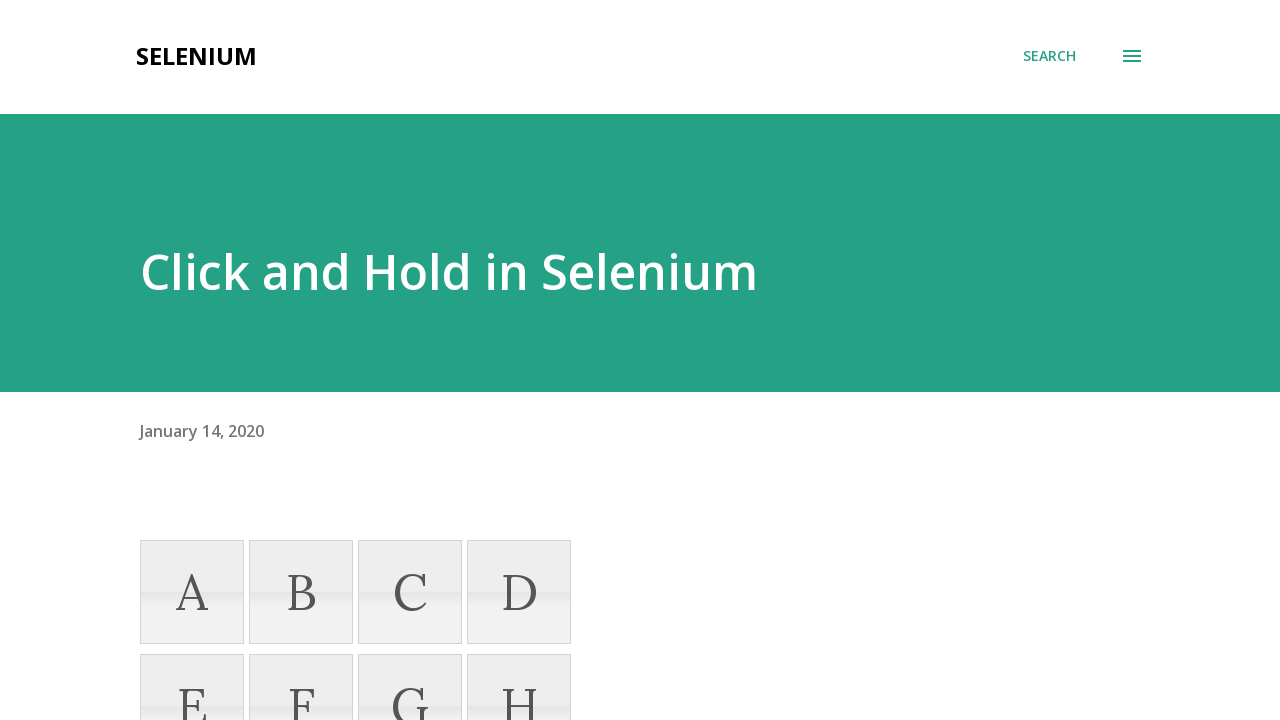

Located target element 'Click and Hold in' heading
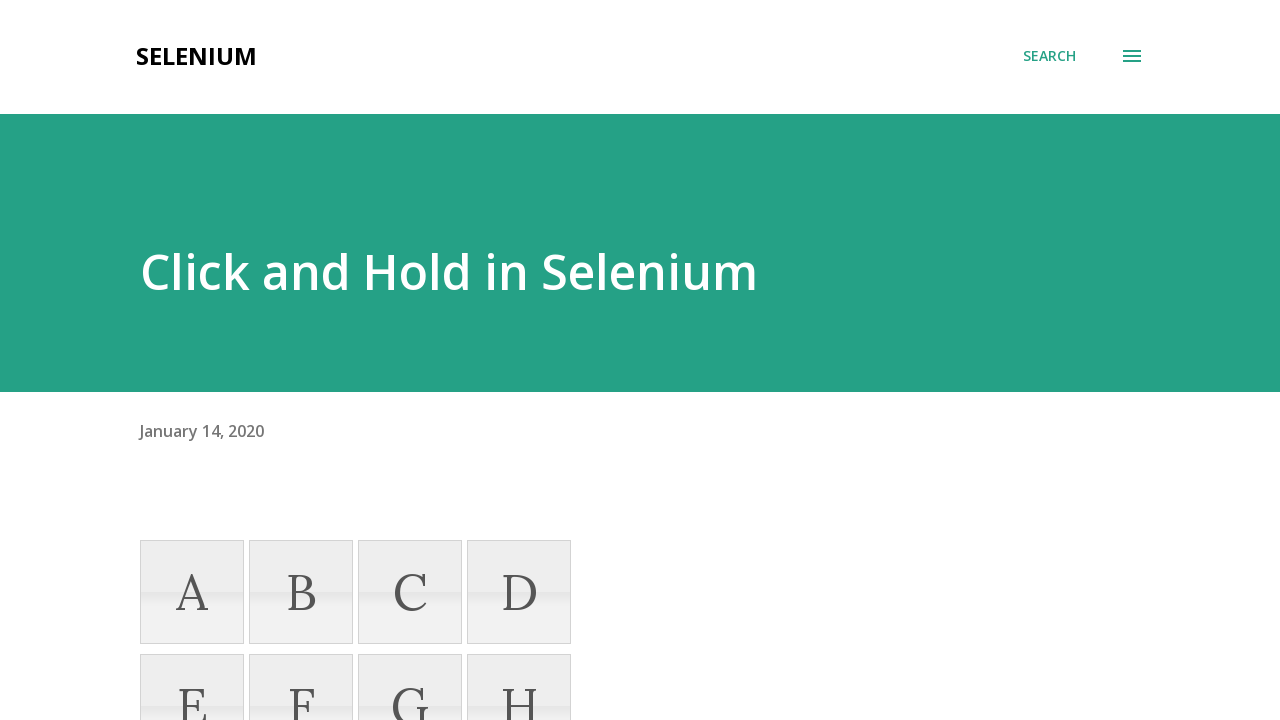

Moved mouse to target element while holding button down at (565, 272) on xpath=//h3[contains(text(),'Click and Hold in')]
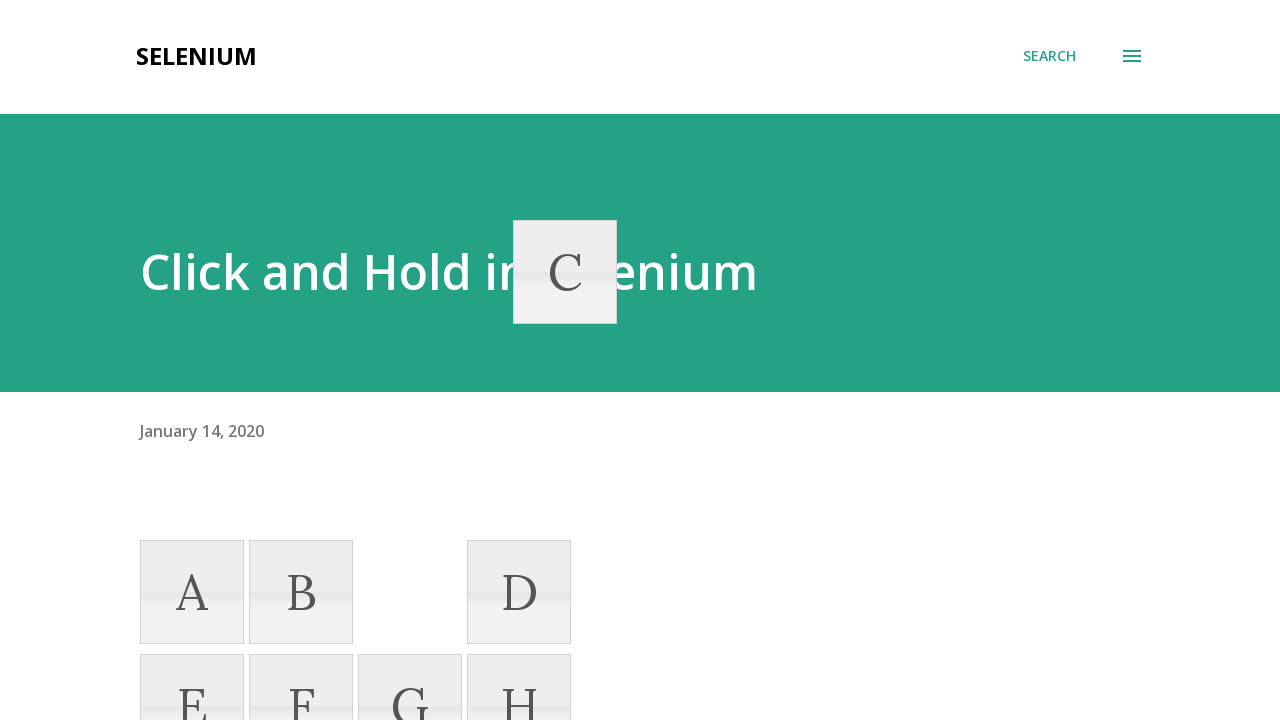

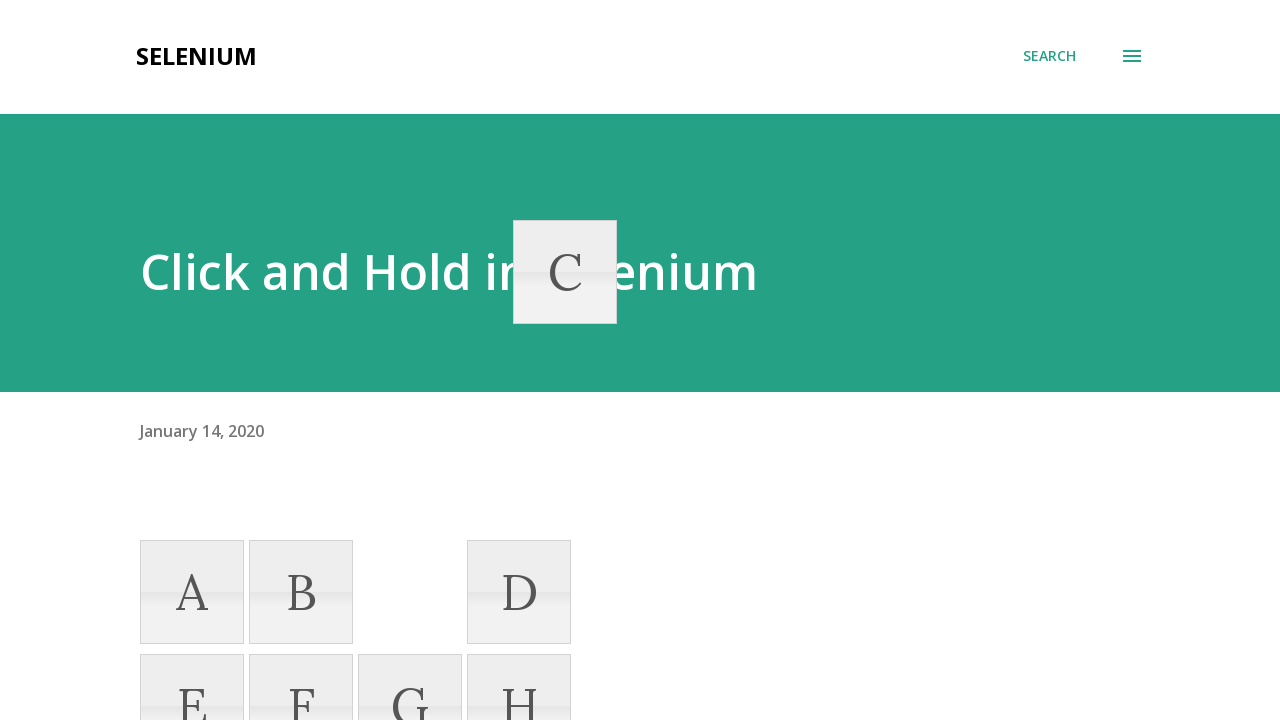